Tests dropdown selection functionality by selecting options using different methods: by index, by visible text, and by value on a demo select menu.

Starting URL: https://demoqa.com/select-menu

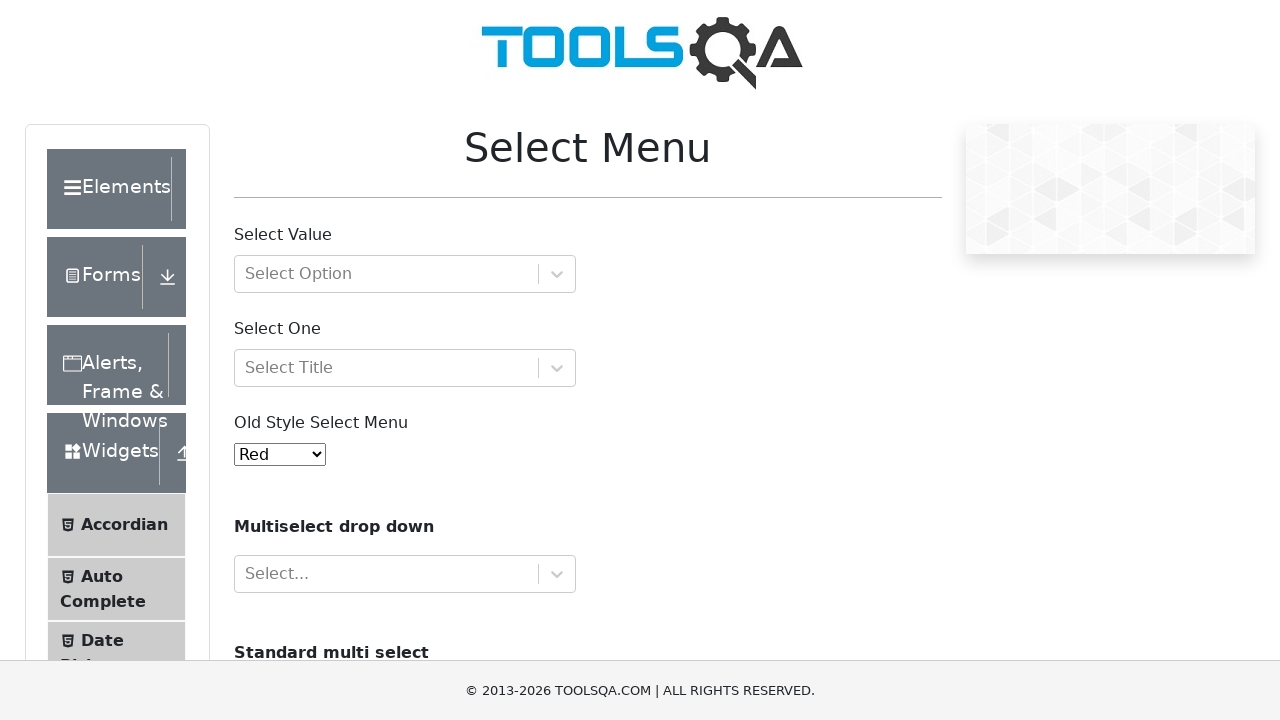

Waited for dropdown menu to be visible
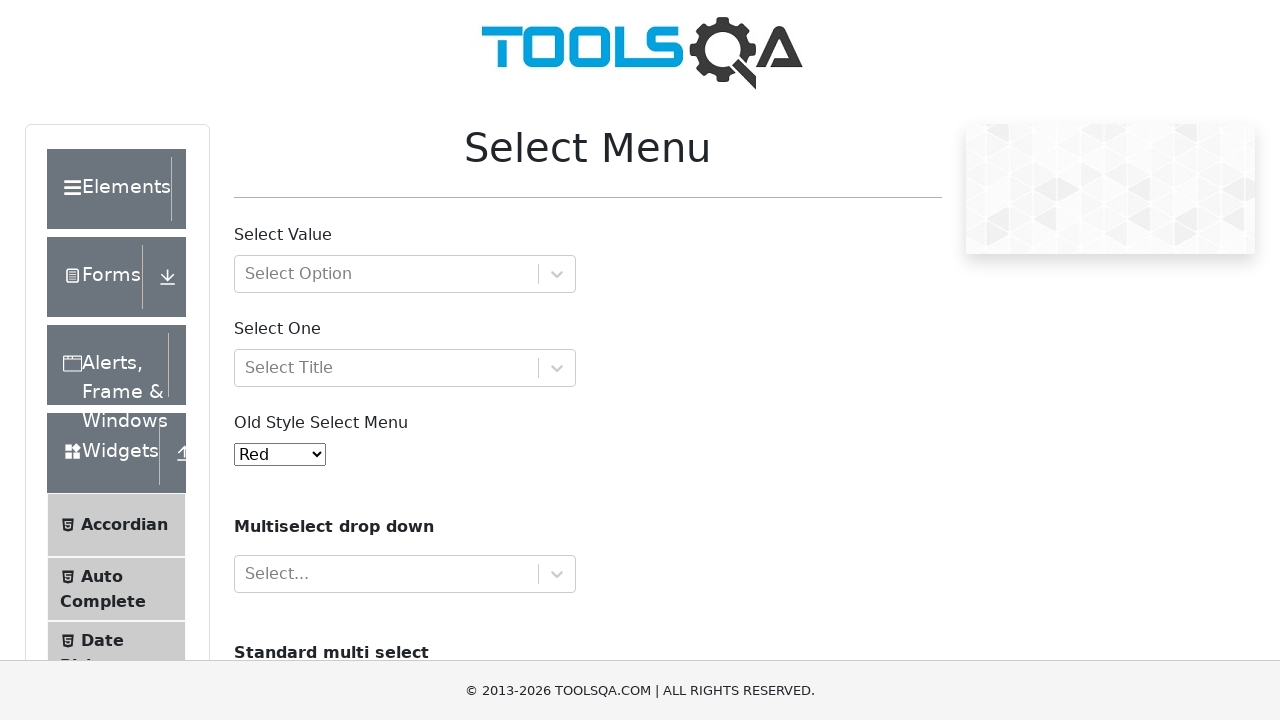

Selected dropdown option by index 4 (Purple) on #oldSelectMenu
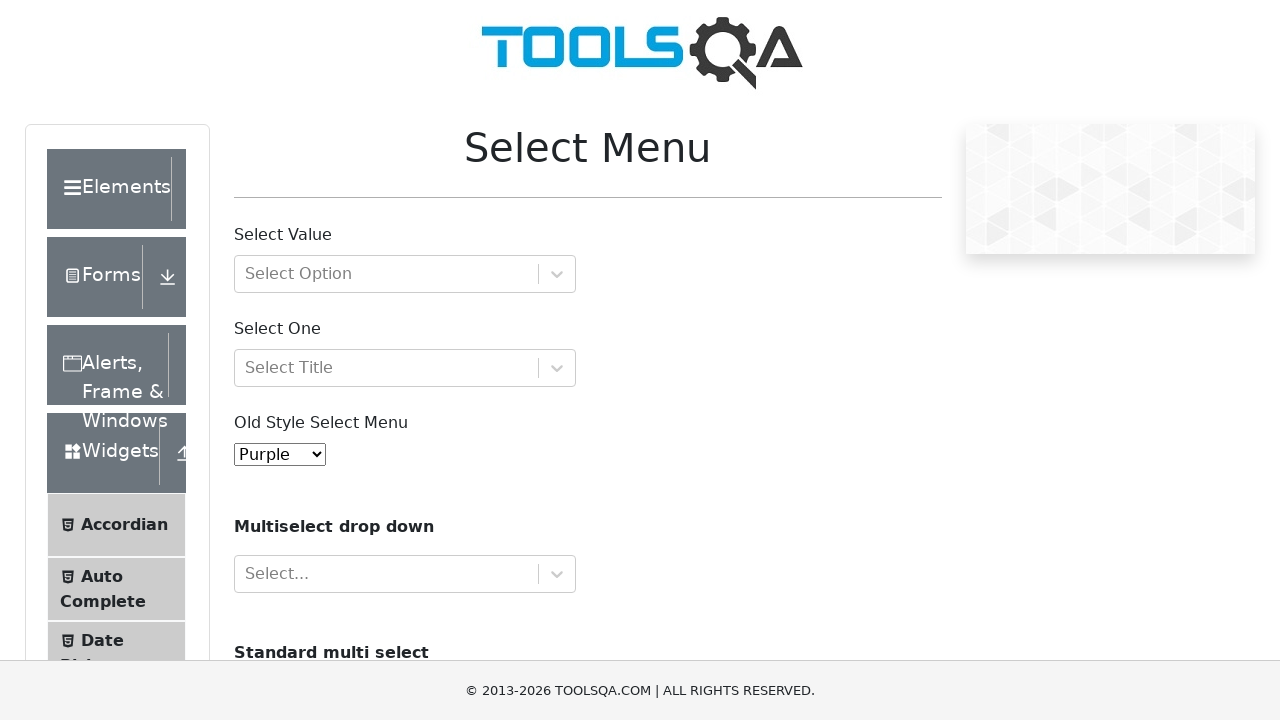

Selected dropdown option by visible text (Magenta) on #oldSelectMenu
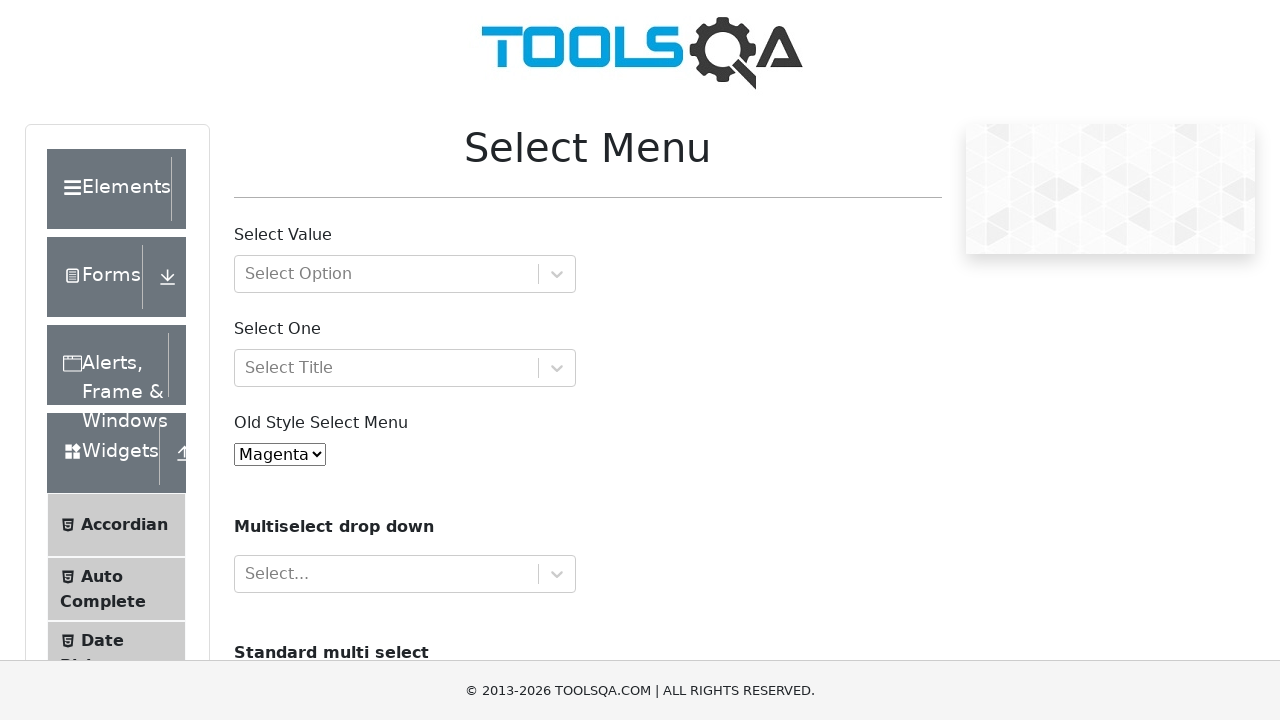

Selected dropdown option by value '6' (White) on #oldSelectMenu
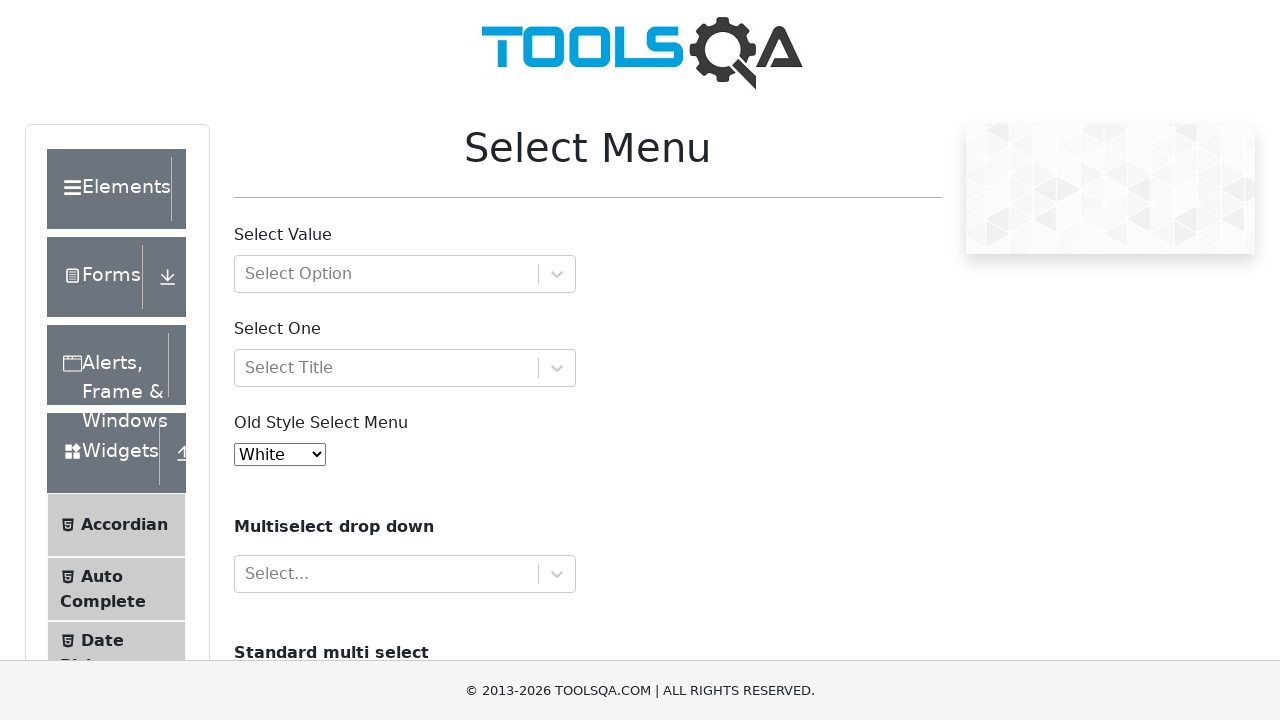

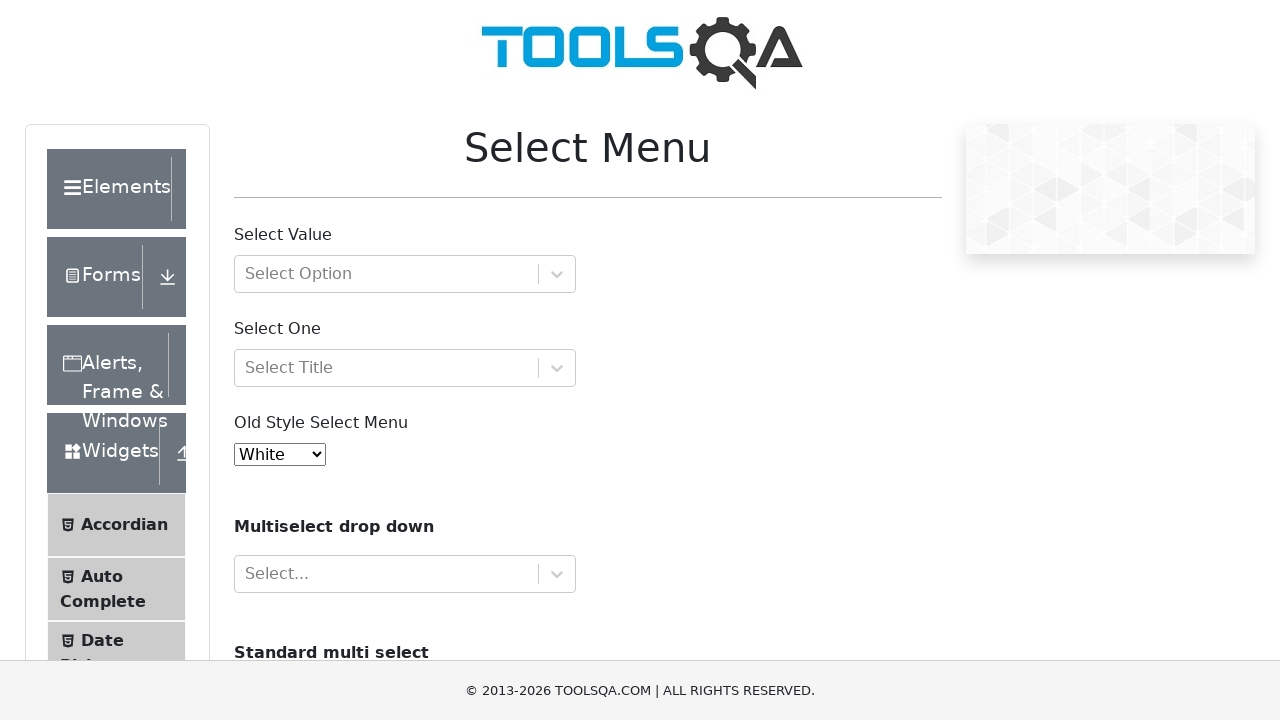